Tests email invitation request functionality by entering an email and submitting the form

Starting URL: https://library-app.firebaseapp.com

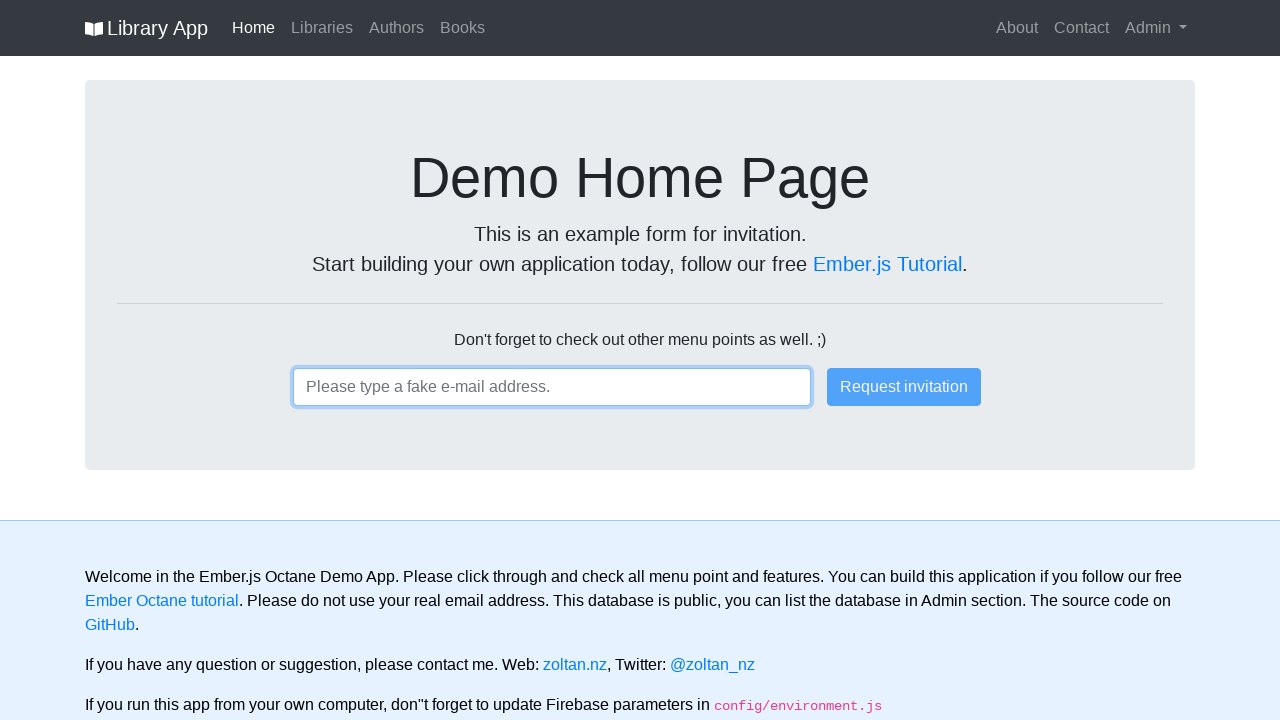

Entered email address 'test456@gmail.com' in the email input field on //input[@id='ember26']
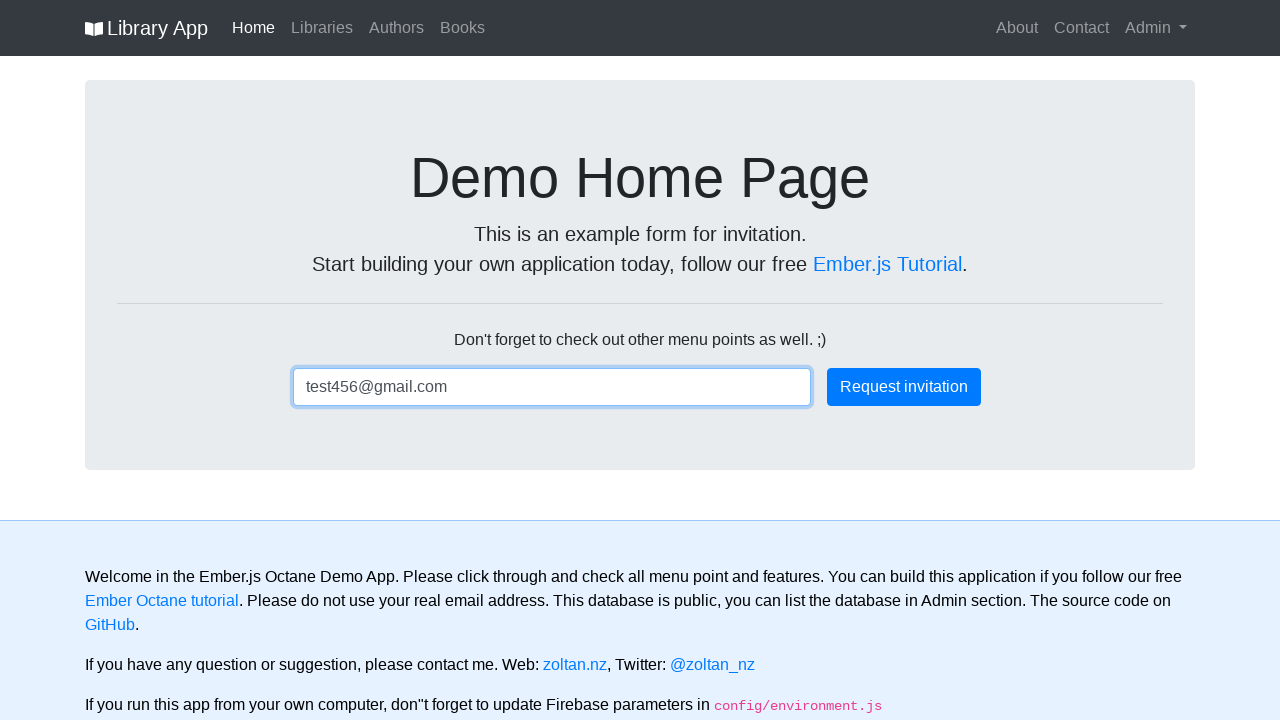

Clicked 'Request invitation' button to submit email at (904, 387) on xpath=//button[contains(text(),'Request invitation')]
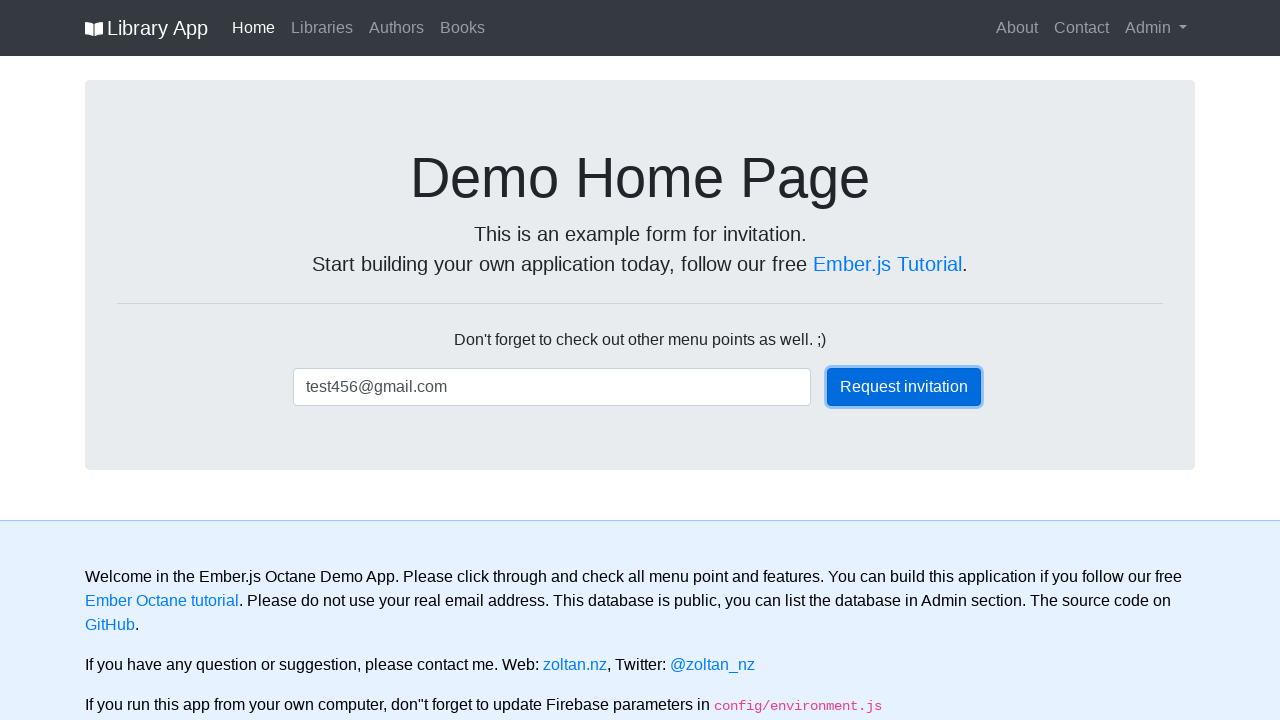

Confirmation message appeared confirming email invitation was saved
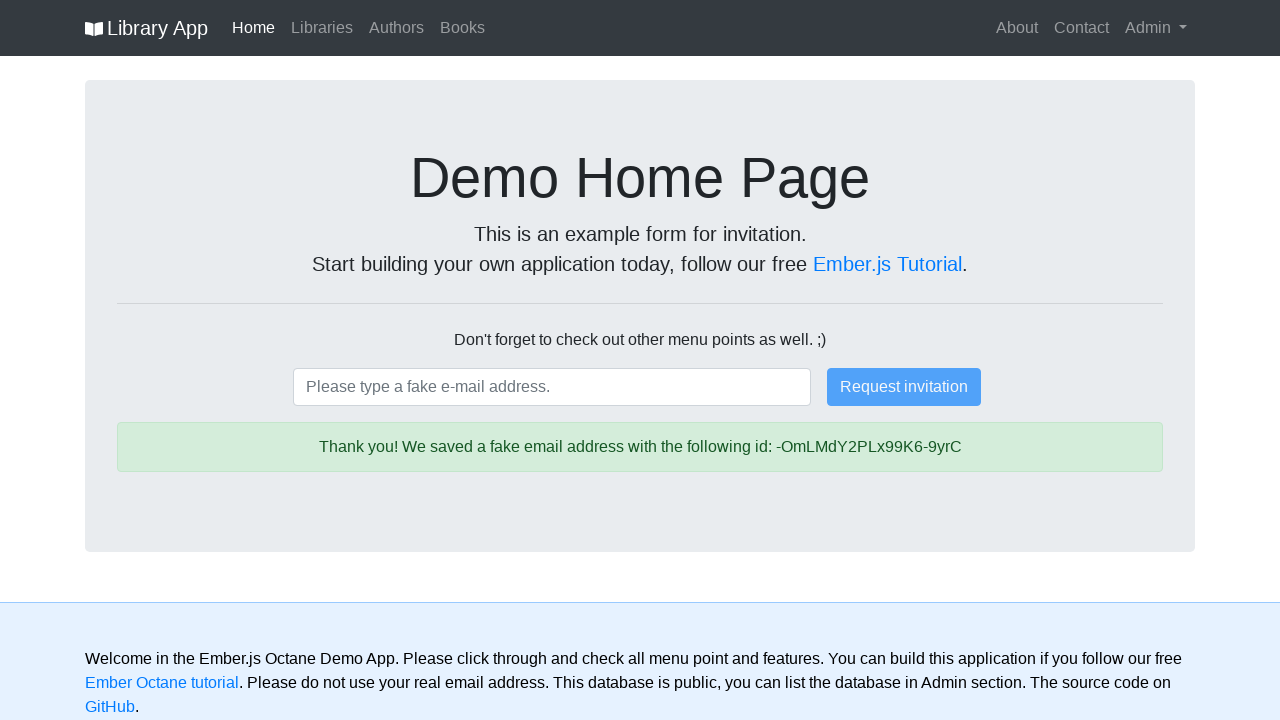

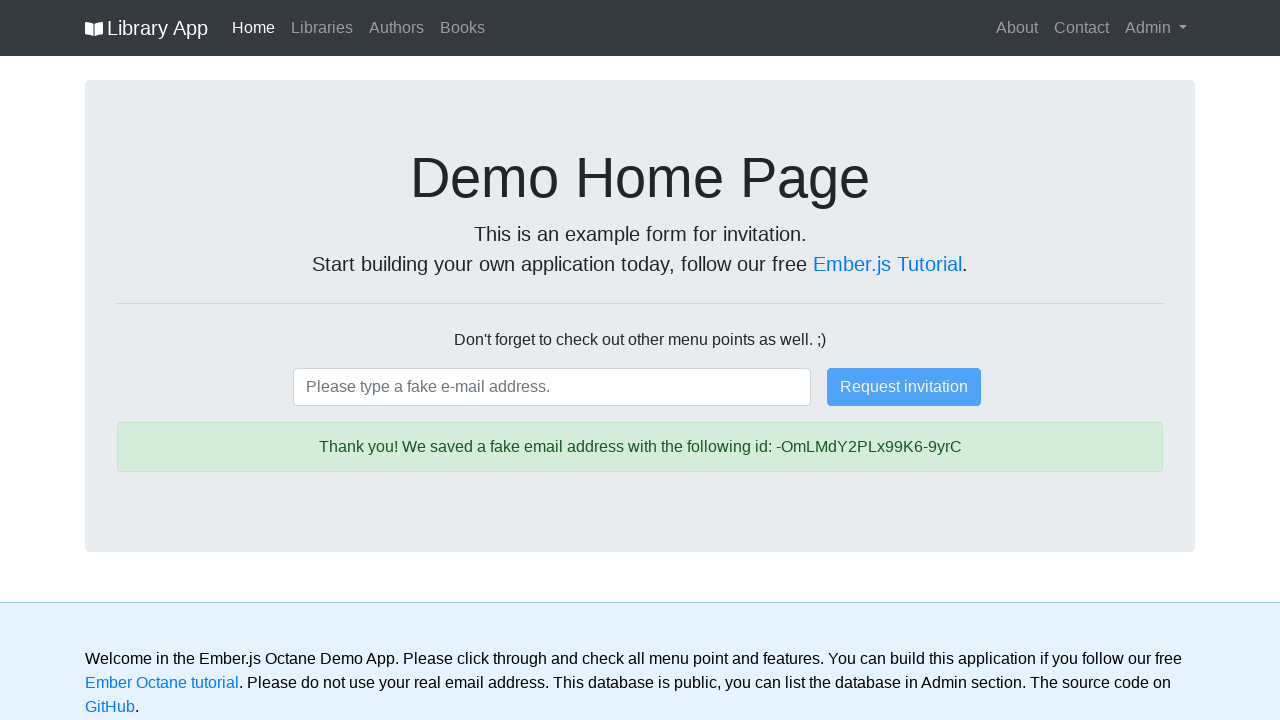